Navigates to DuckDuckGo homepage and verifies the page loads successfully

Starting URL: https://www.duckduckgo.com

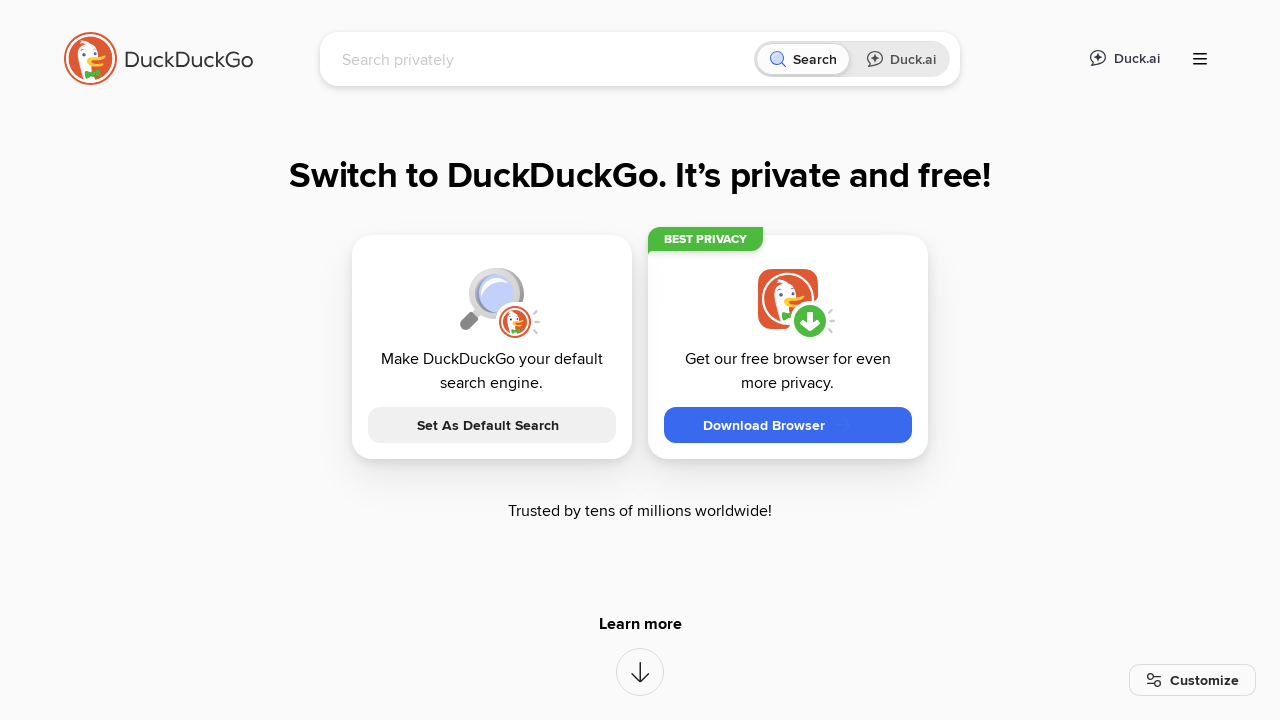

DuckDuckGo homepage loaded and DOM content ready
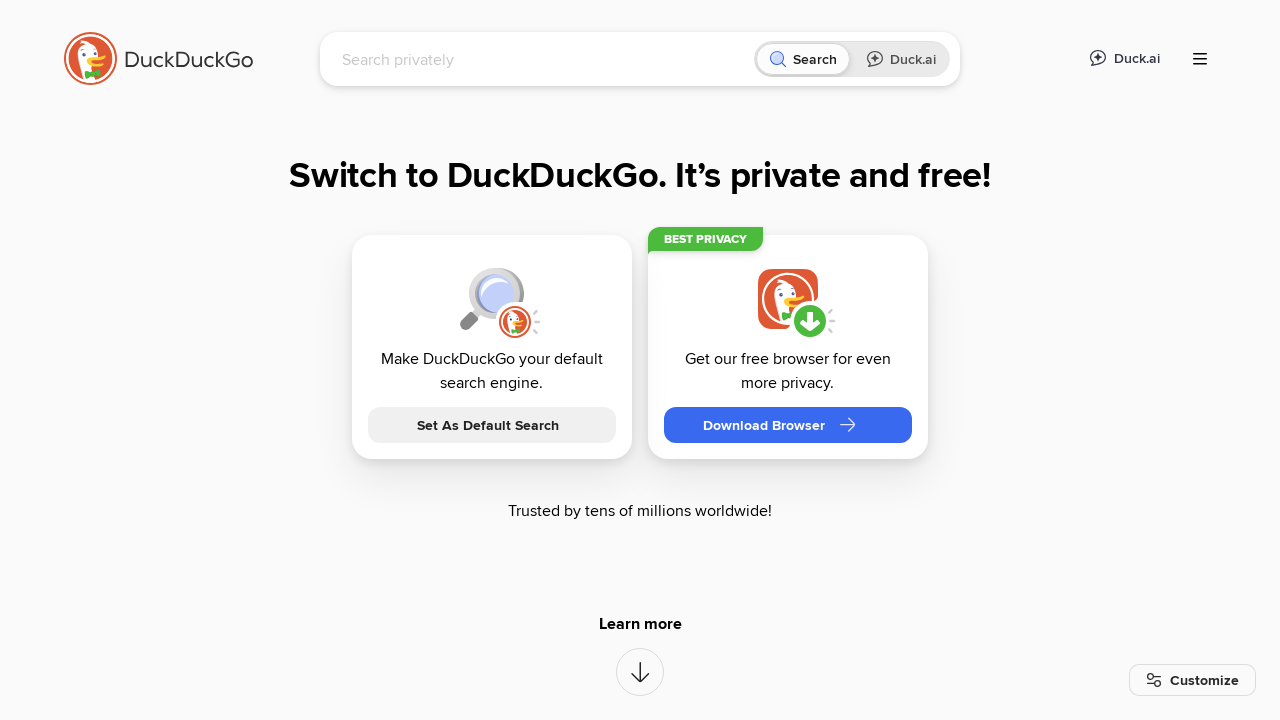

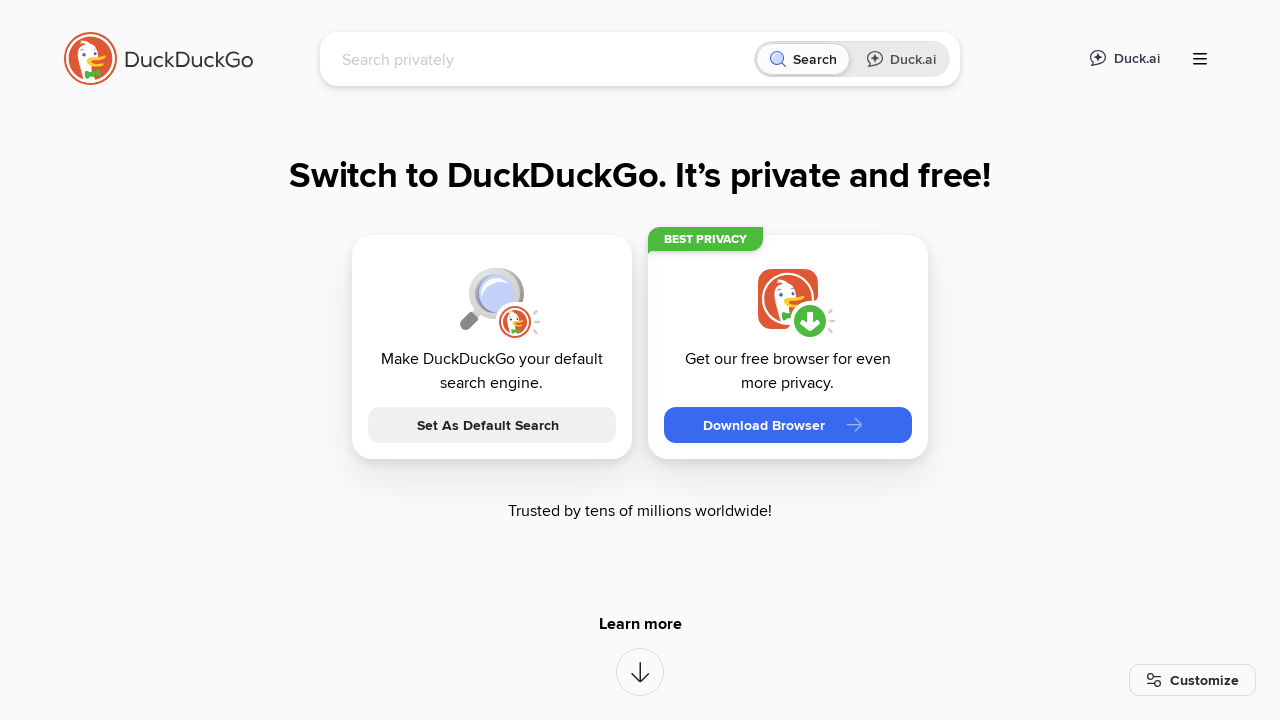